Opens the KFC India online ordering website and verifies it loads successfully

Starting URL: https://online.kfc.co.in/

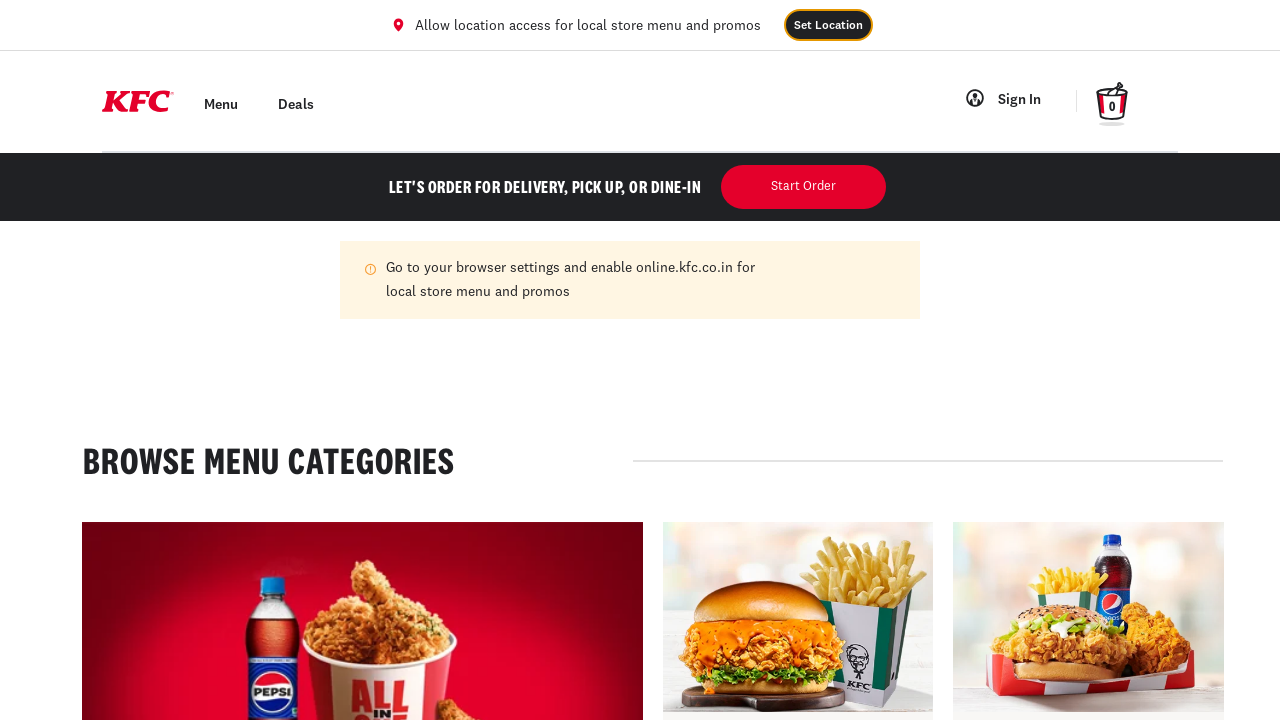

KFC India online ordering website loaded successfully (DOM content loaded)
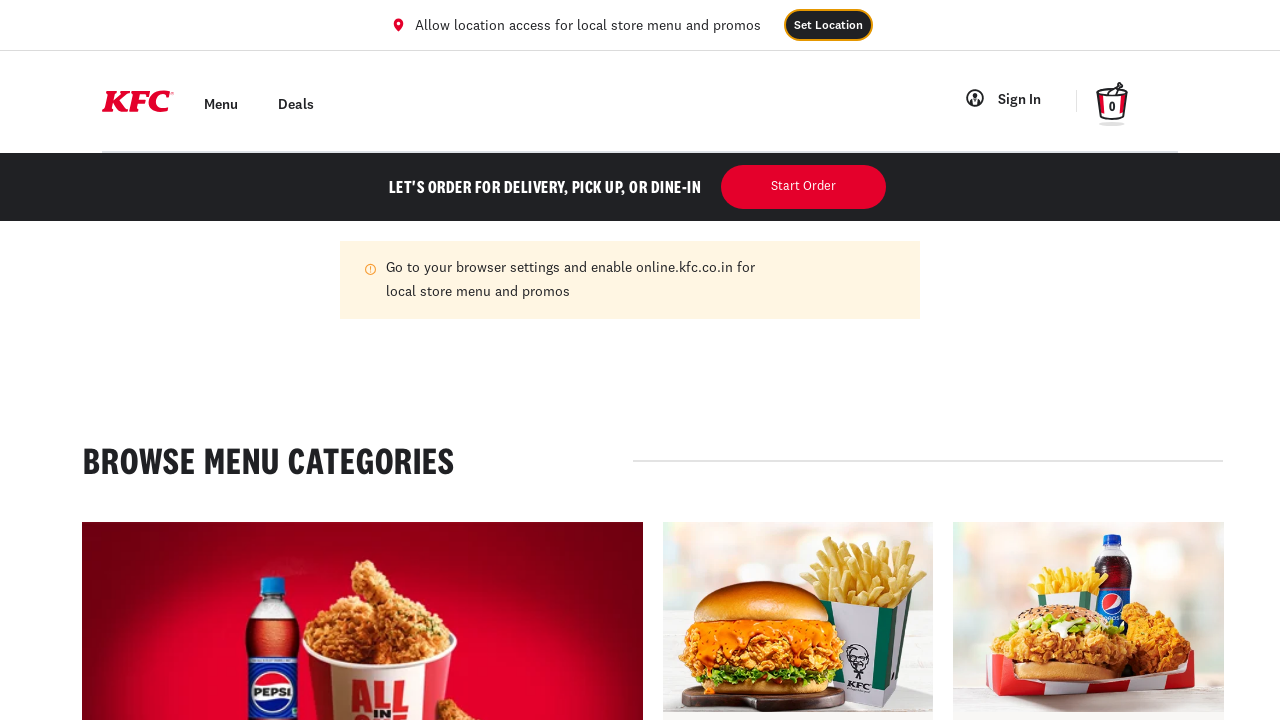

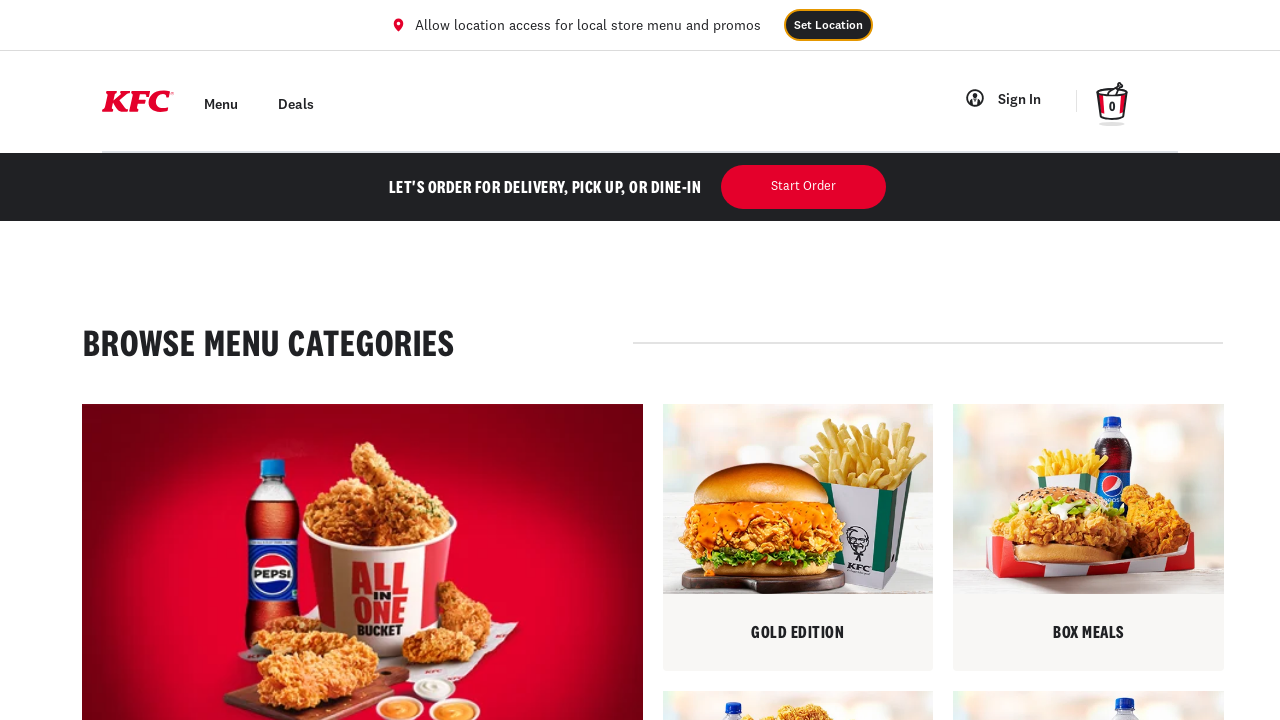